Tests jQuery UI selectable functionality by performing a click-and-hold drag action from Item 1 to Item 5 to select multiple items in a list

Starting URL: https://jqueryui.com/selectable/

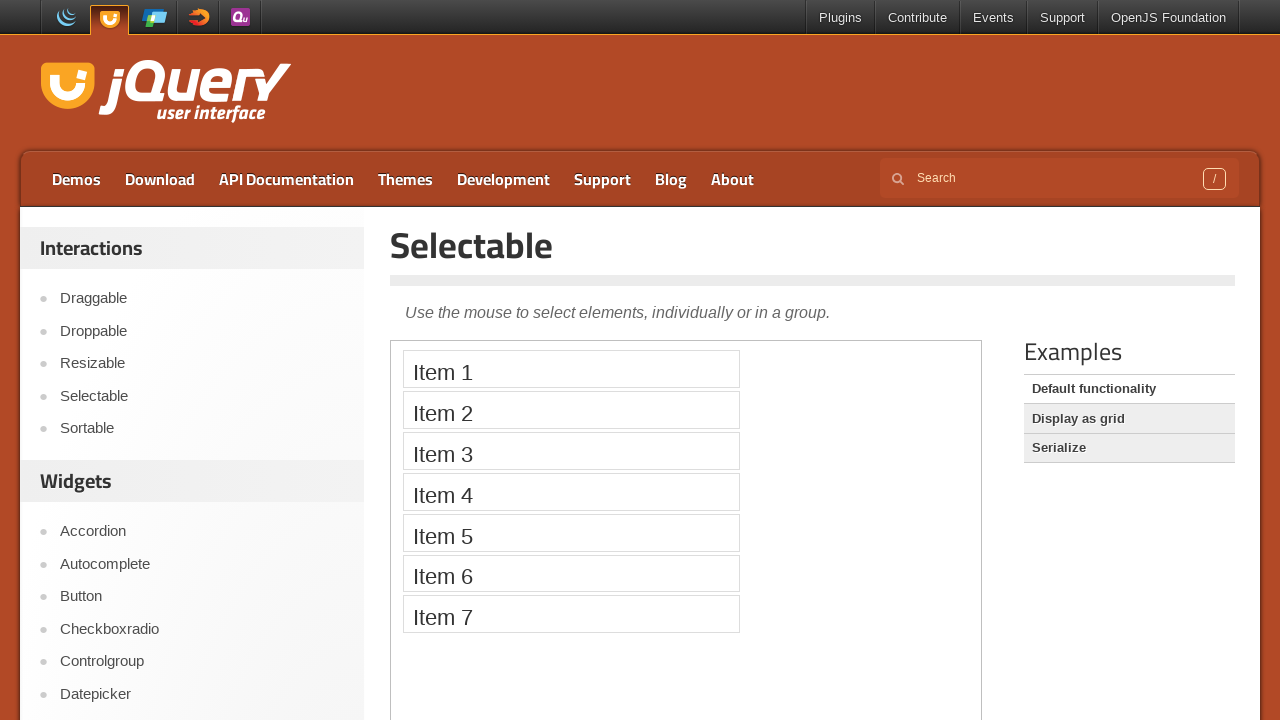

Located demo iframe
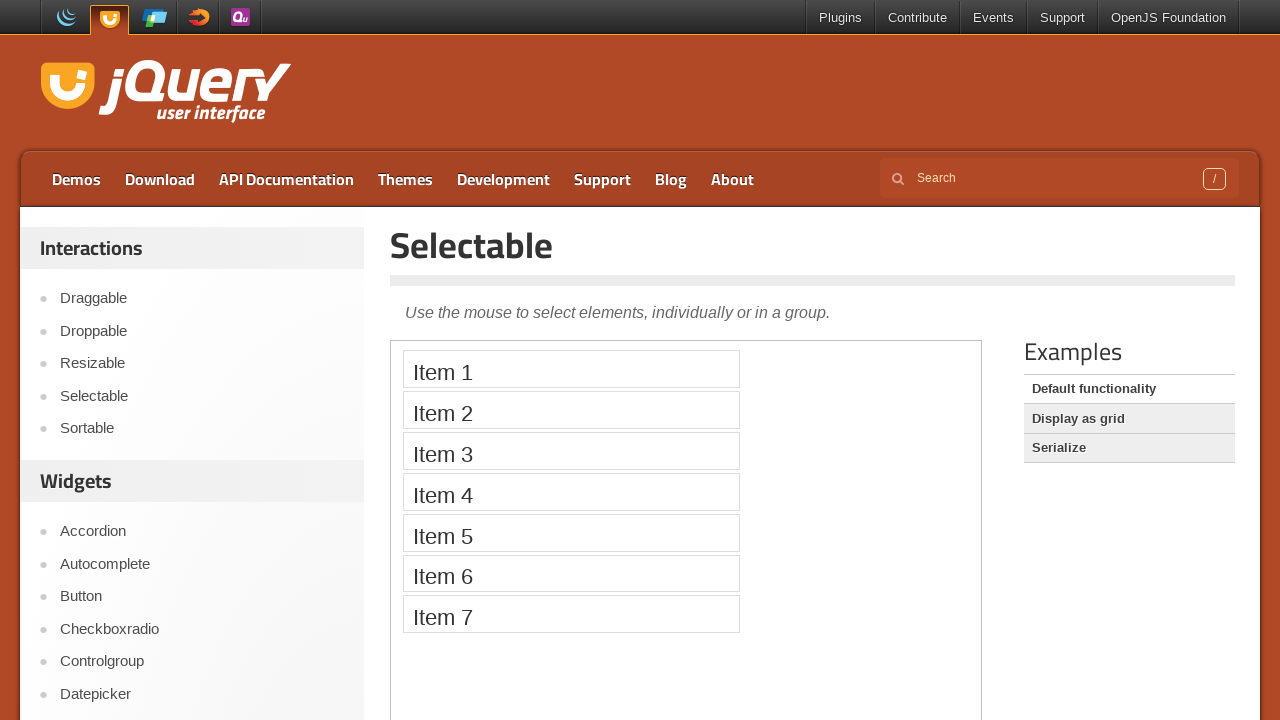

Located Item 1 element
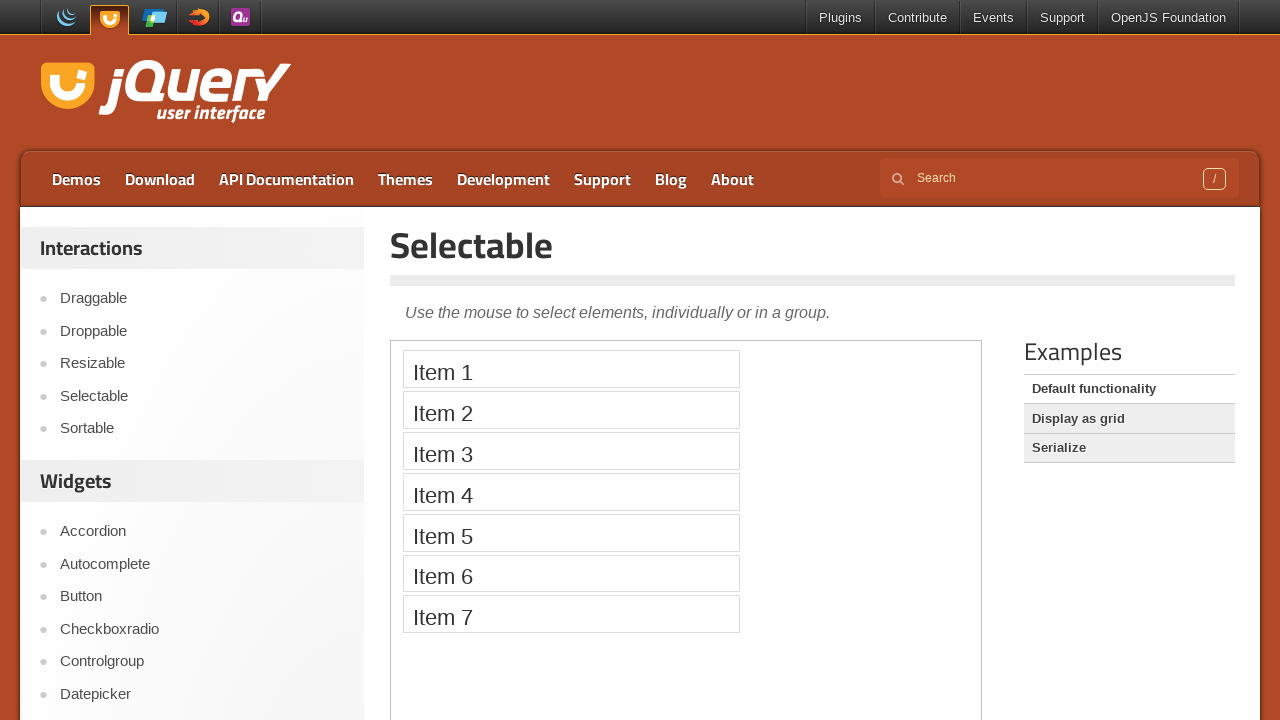

Located Item 5 element
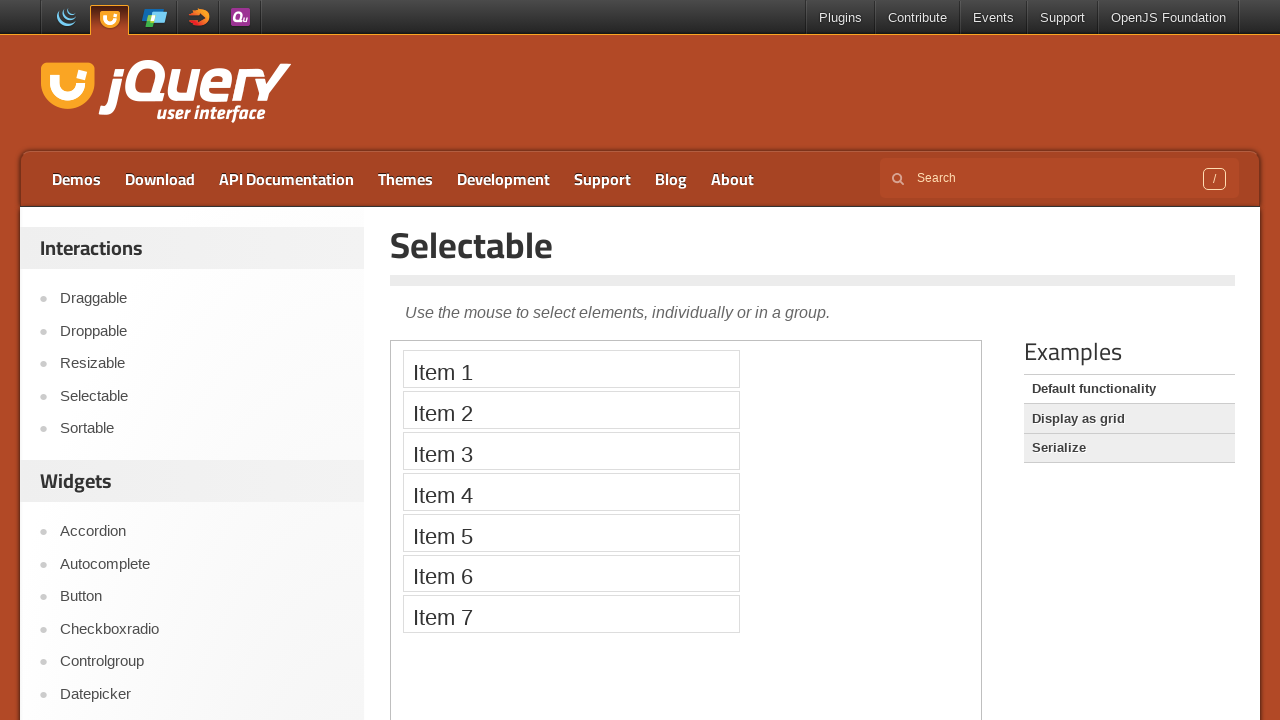

Got bounding box for Item 1
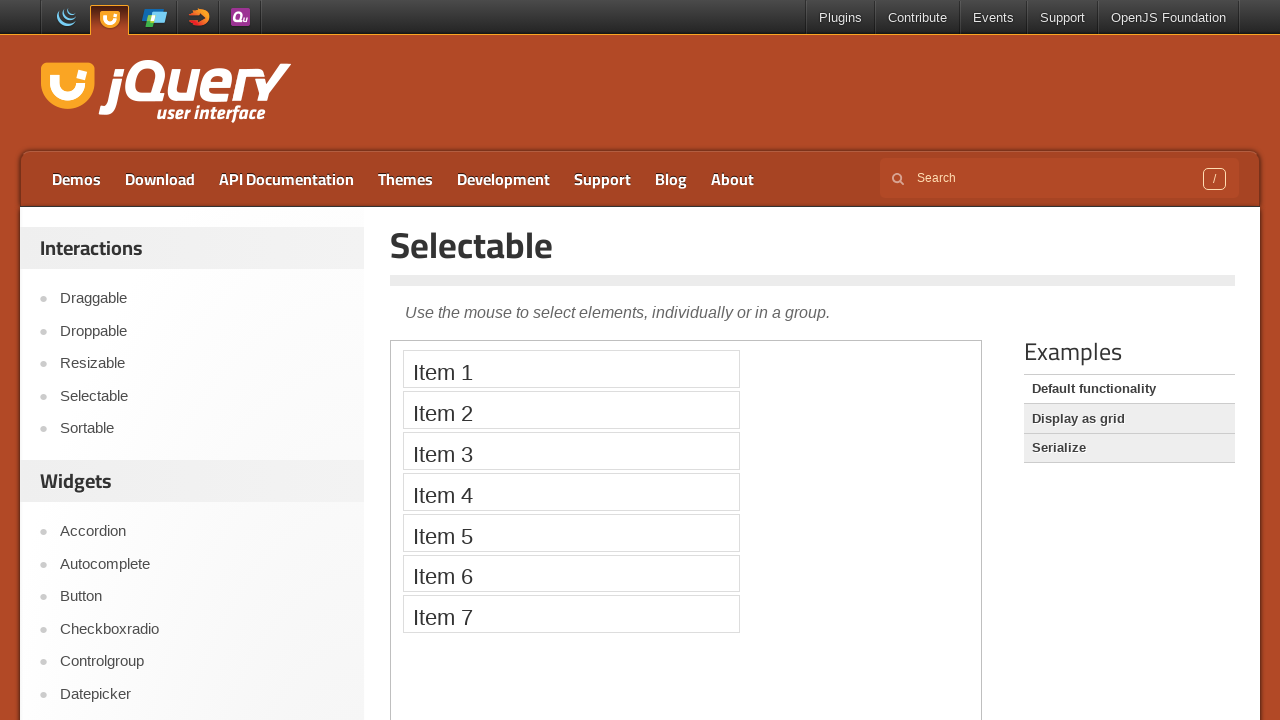

Got bounding box for Item 5
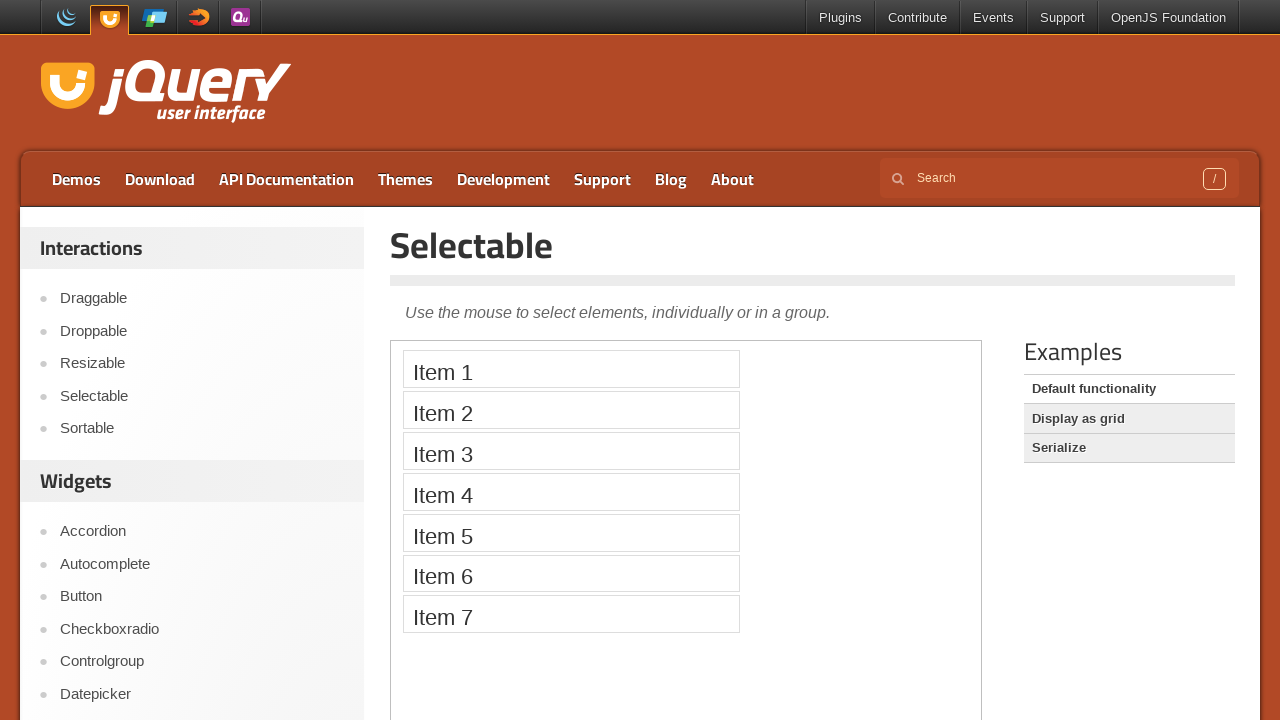

Moved mouse to center of Item 1 at (571, 369)
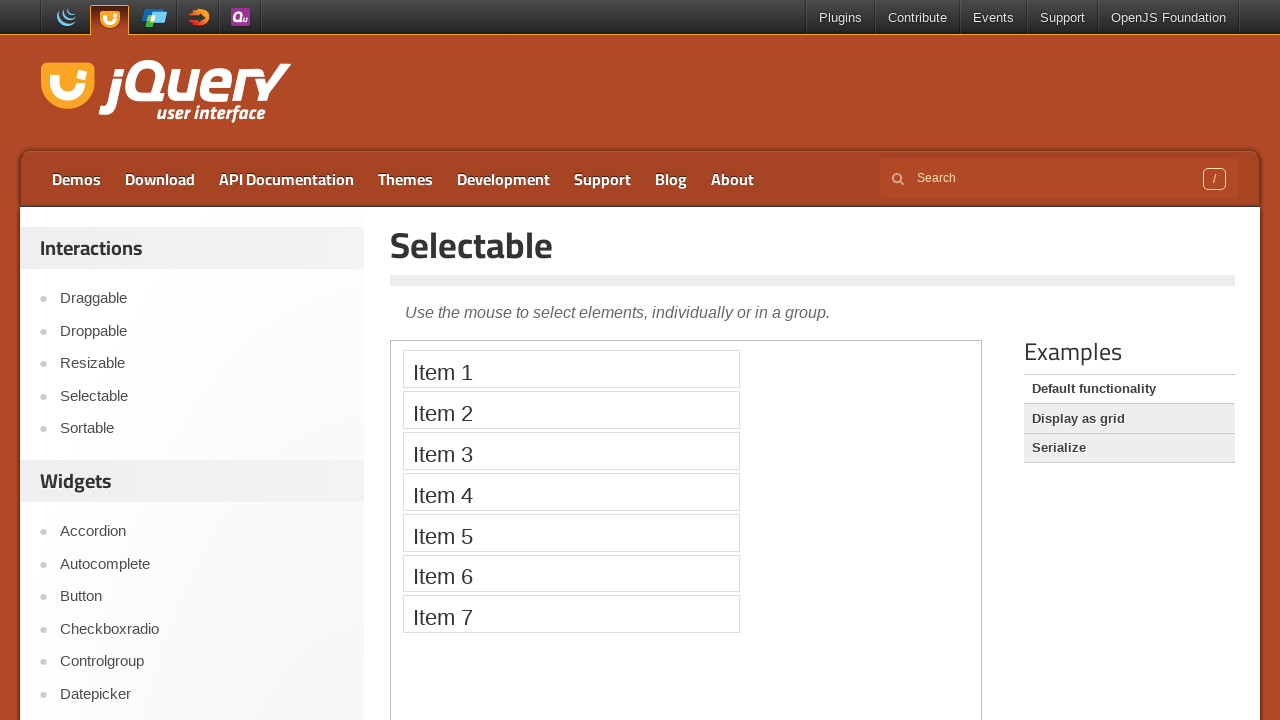

Pressed mouse button down on Item 1 at (571, 369)
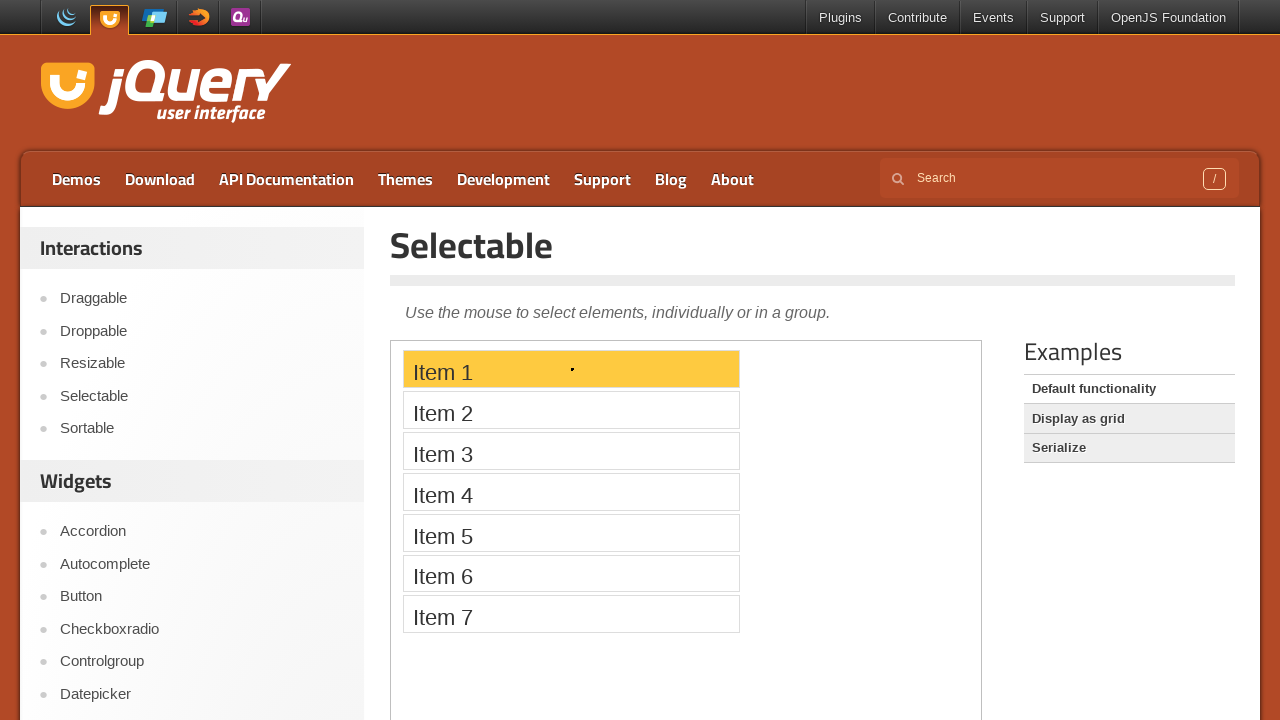

Dragged mouse to center of Item 5 at (571, 532)
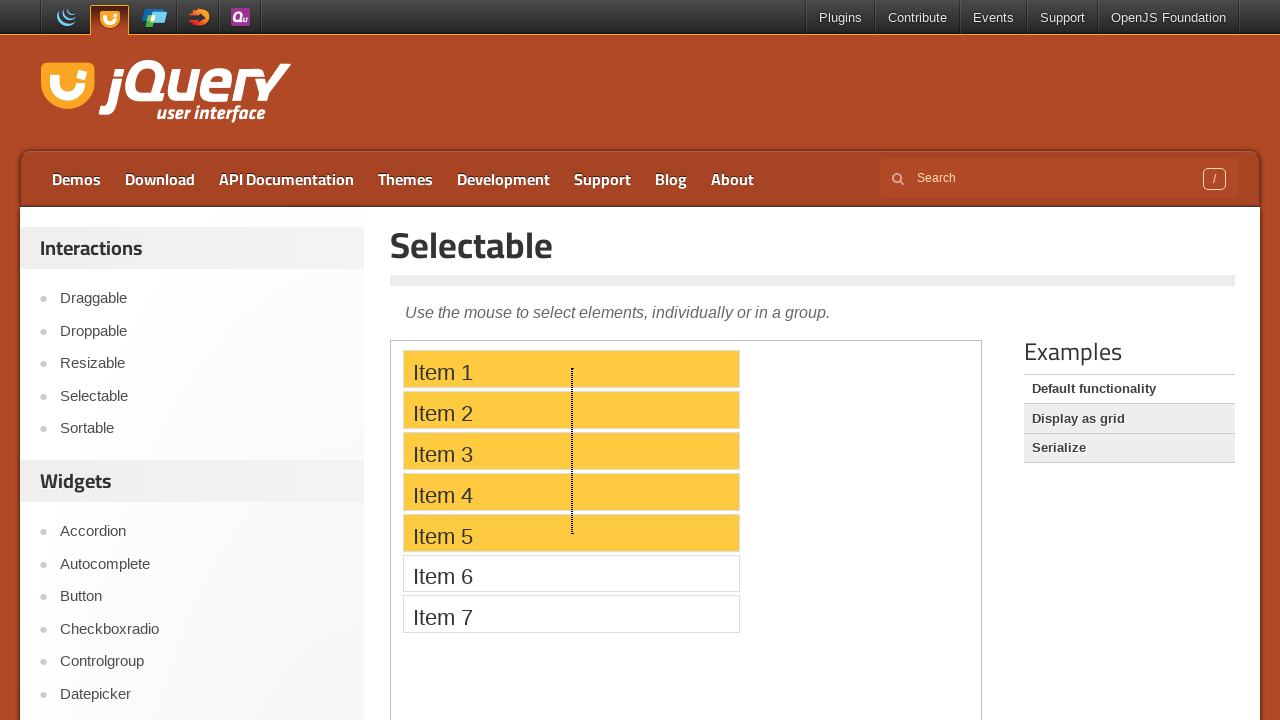

Released mouse button to complete drag selection from Item 1 to Item 5 at (571, 532)
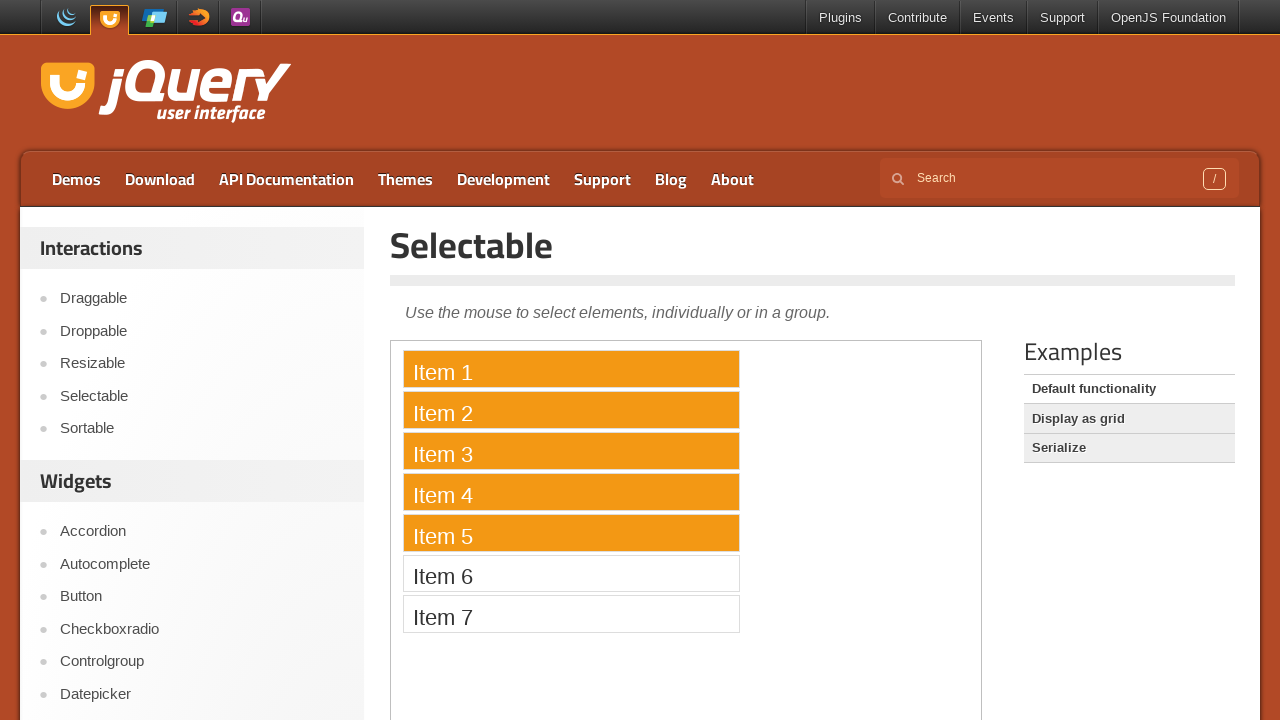

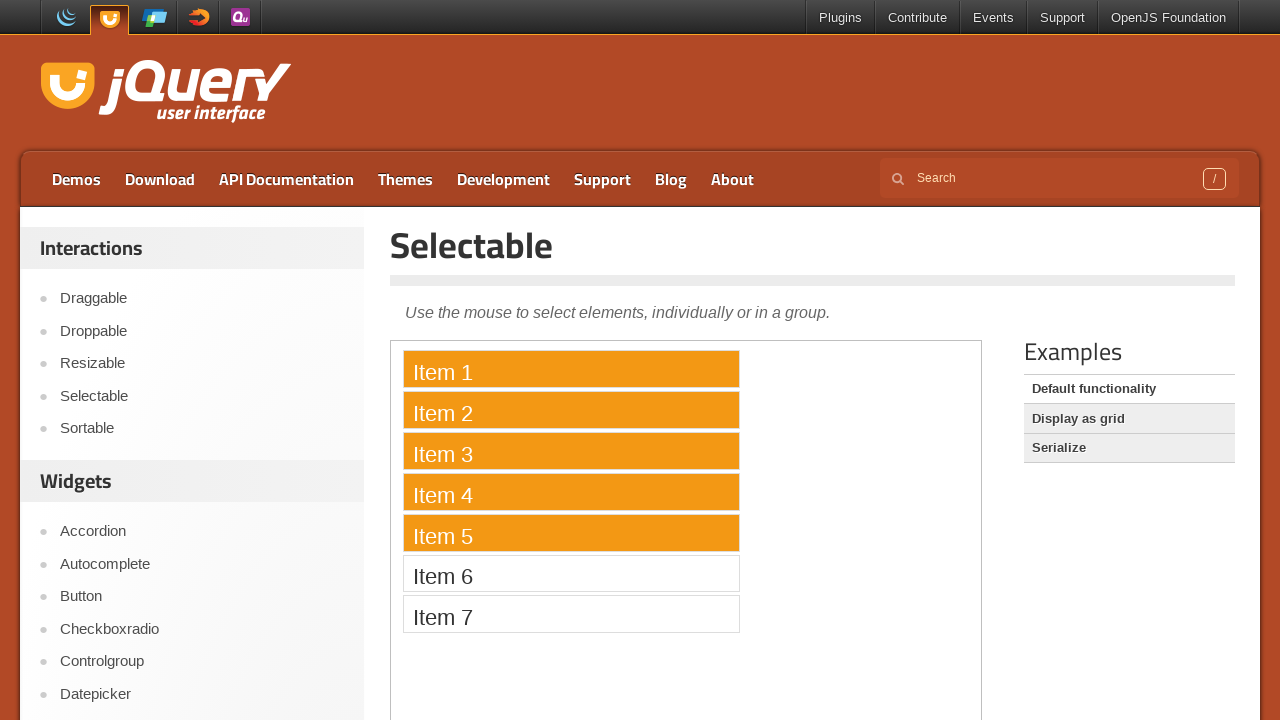